Tests JavaScript alert handling functionality by clicking buttons that trigger different types of alerts (simple alert, confirm alert, and prompt alert) and accepting them

Starting URL: https://demo.automationtesting.in/Alerts.html

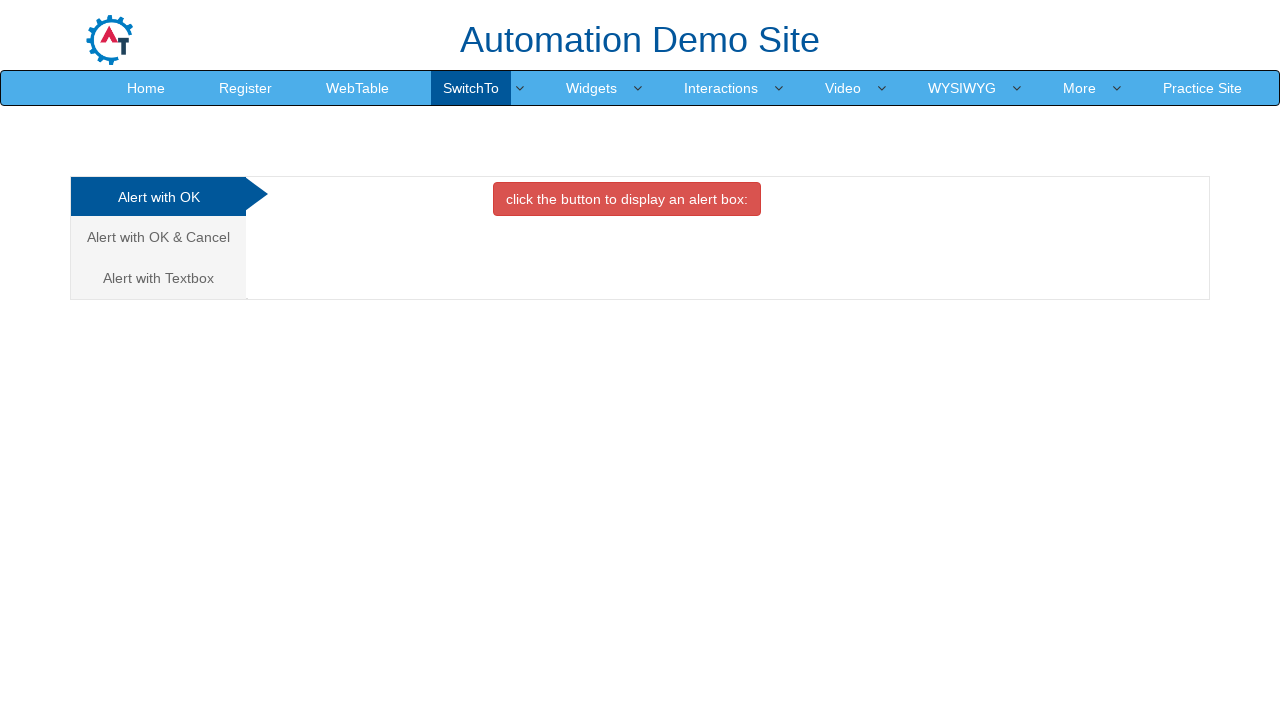

Clicked button to trigger simple alert at (627, 199) on button[onclick='alertbox()']
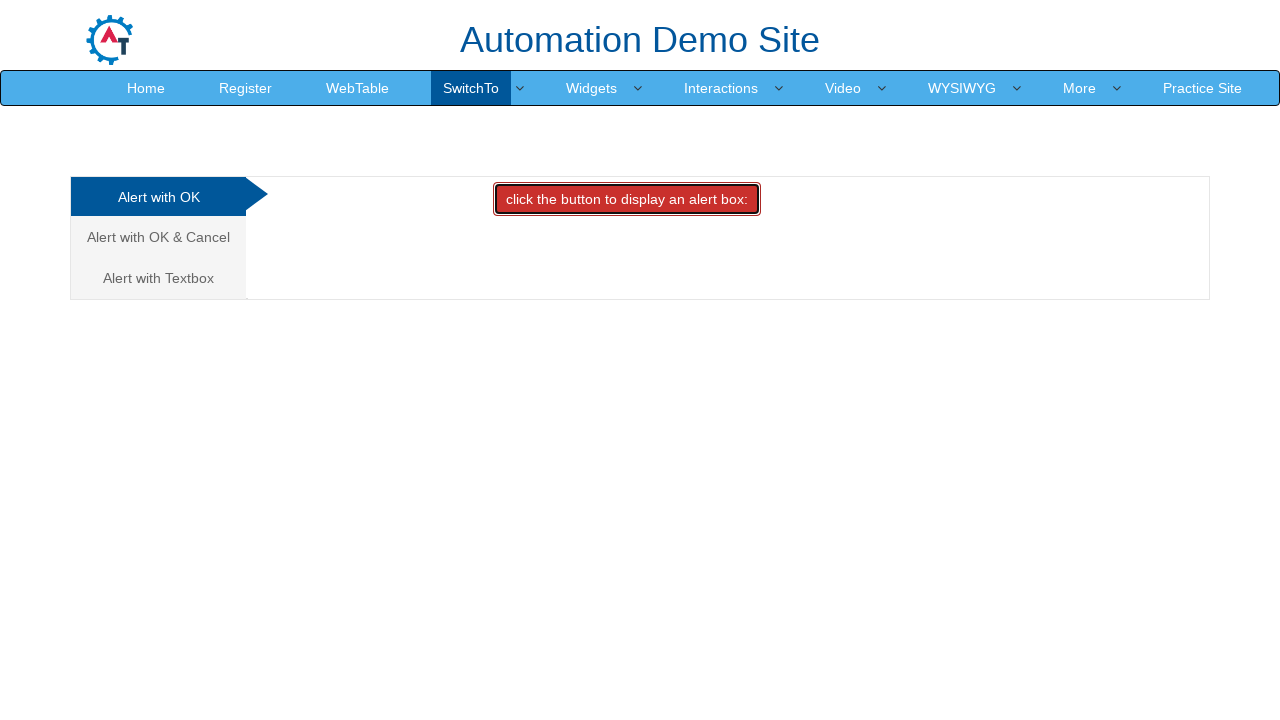

Set up dialog handler to accept alerts
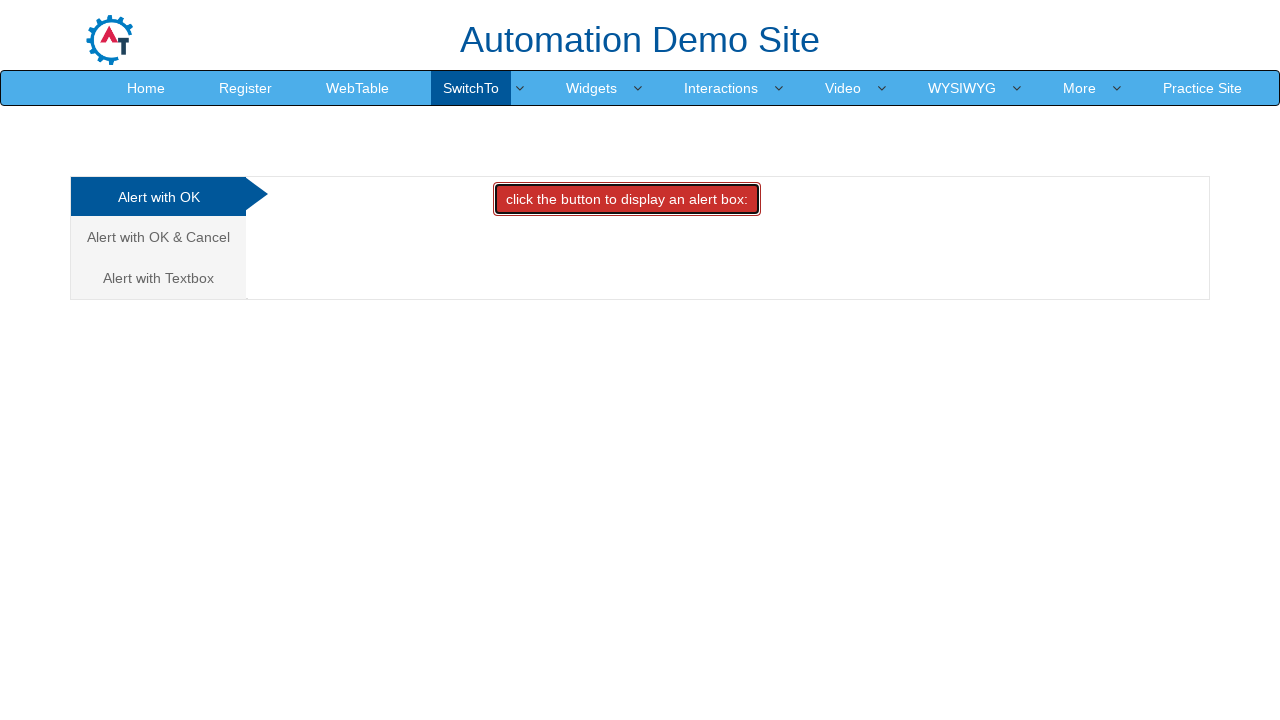

Clicked on 'Alert with OK & Cancel' tab at (158, 237) on xpath=//a[contains(text(),'Alert with OK & Cancel')]
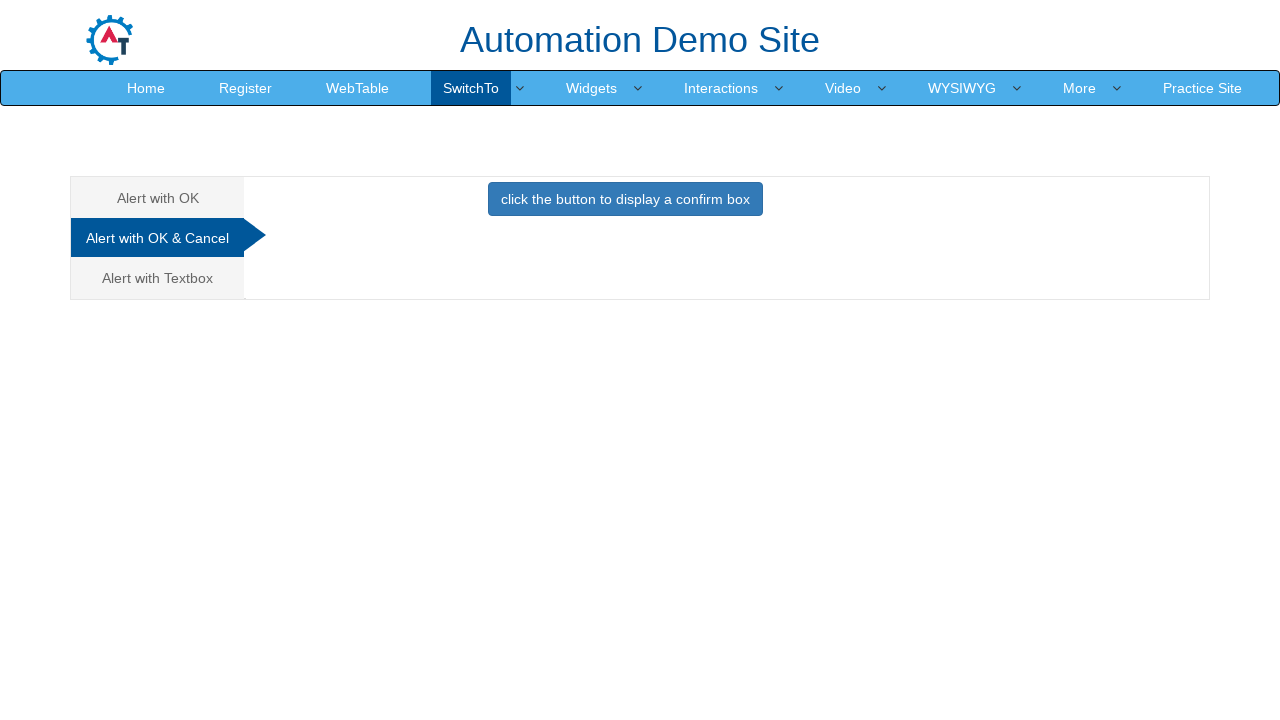

Clicked button to trigger confirm alert at (625, 199) on #CancelTab button
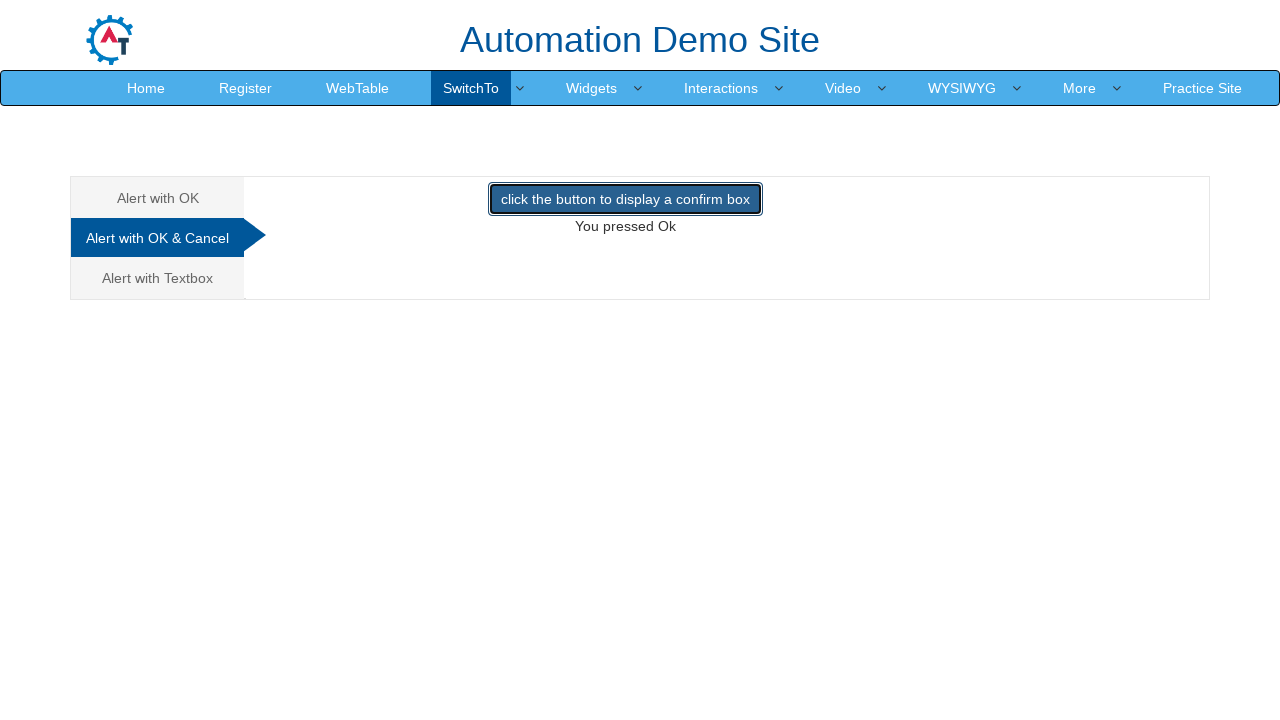

Clicked on 'Alert with Textbox' tab at (158, 278) on xpath=//a[contains(text(),'Alert with Textbox')]
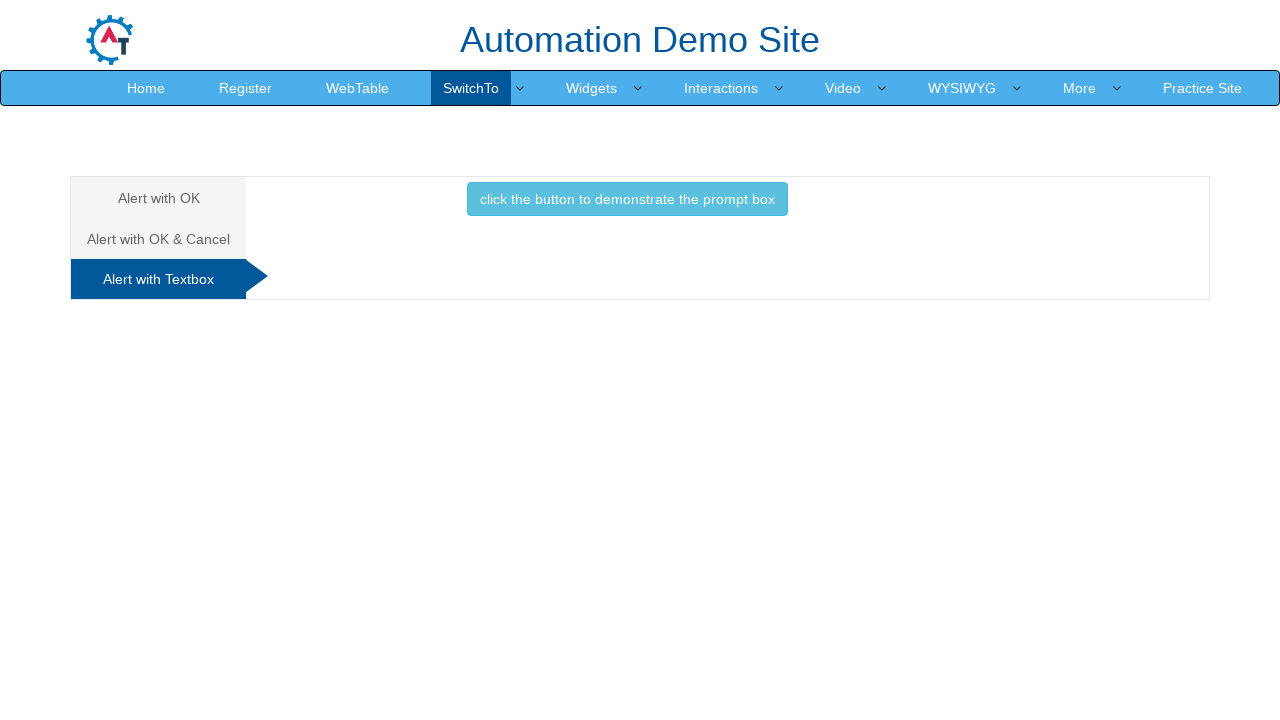

Clicked button to trigger prompt alert at (627, 199) on #Textbox button
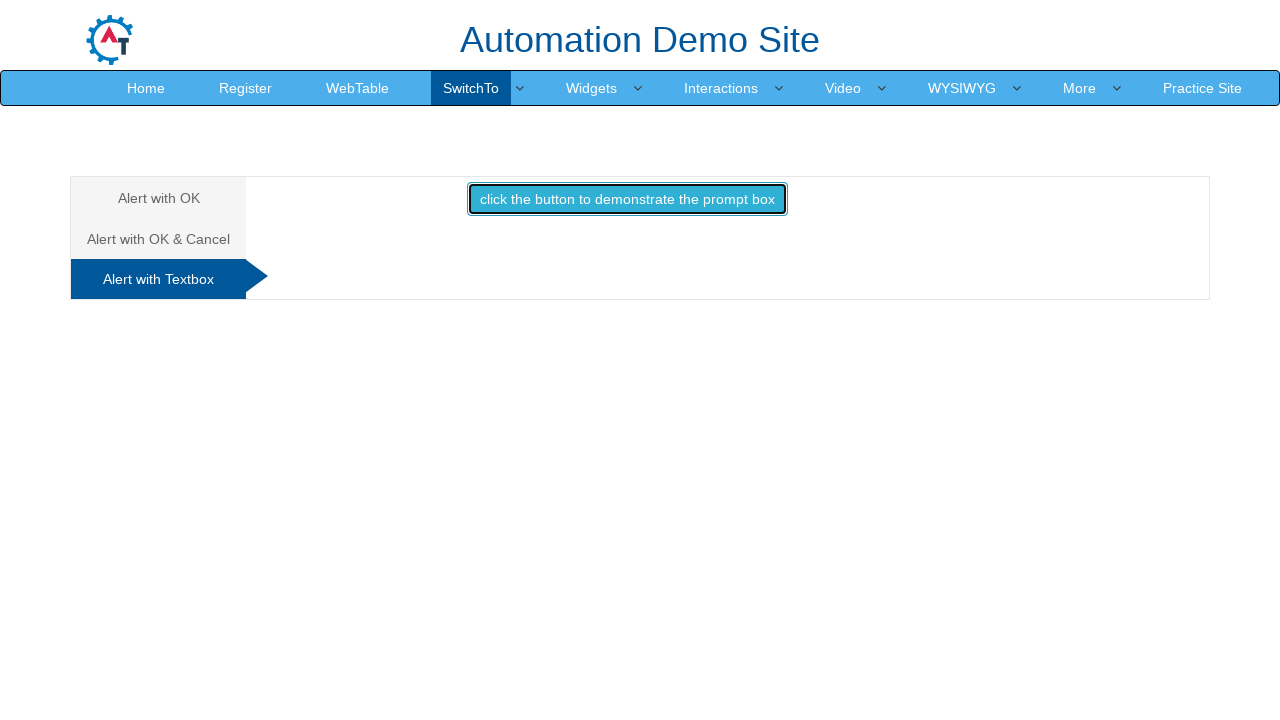

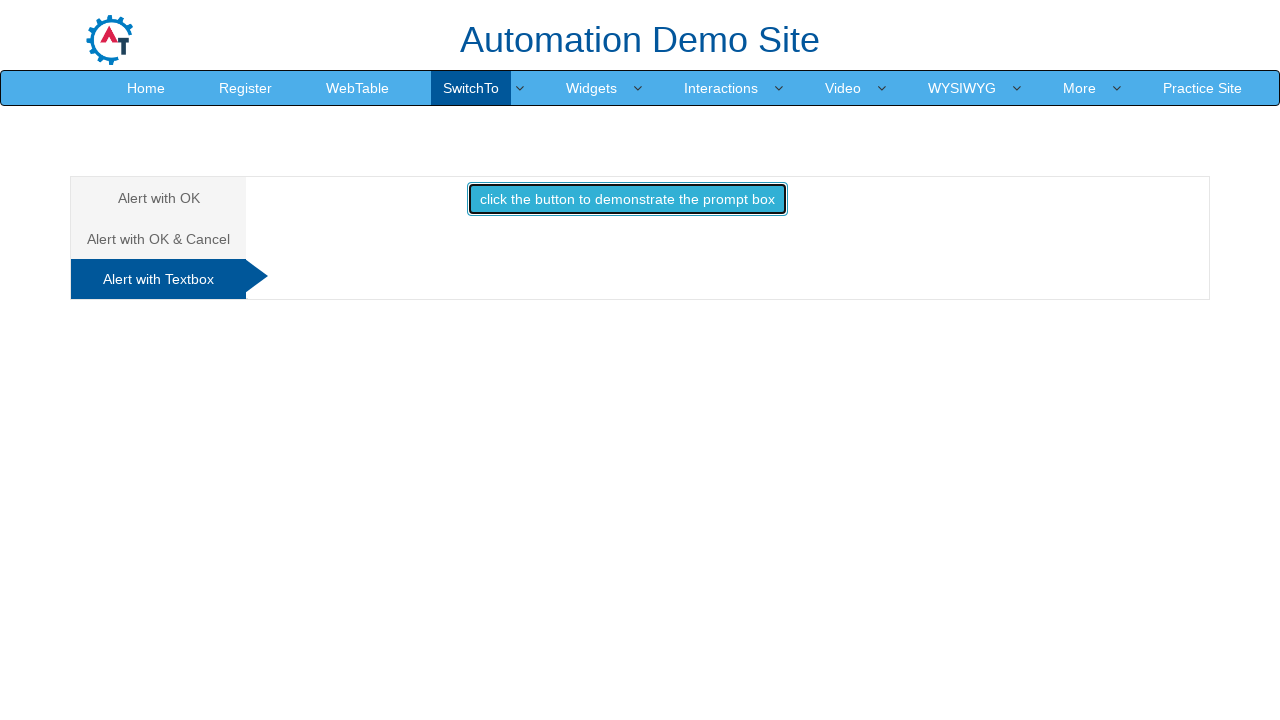